Tests navigation to the "Software" (Программное обеспечение) section from the left menu, verifies that all expected page elements are present including the logo, search box, section headers, and category links, then returns to the homepage by clicking the logo.

Starting URL: https://3dnews.ru/

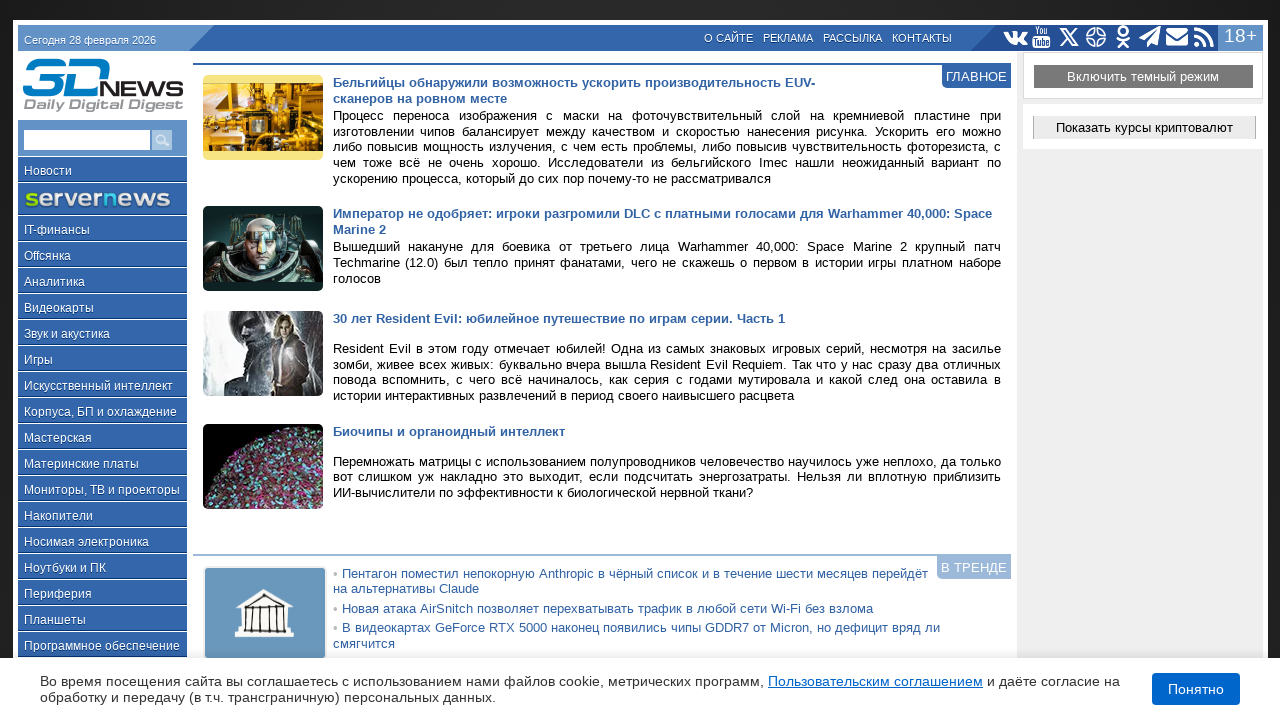

Clicked on 'Программное обеспечение' link in the left menu at (102, 645) on a:has-text('Программное обеспечение')
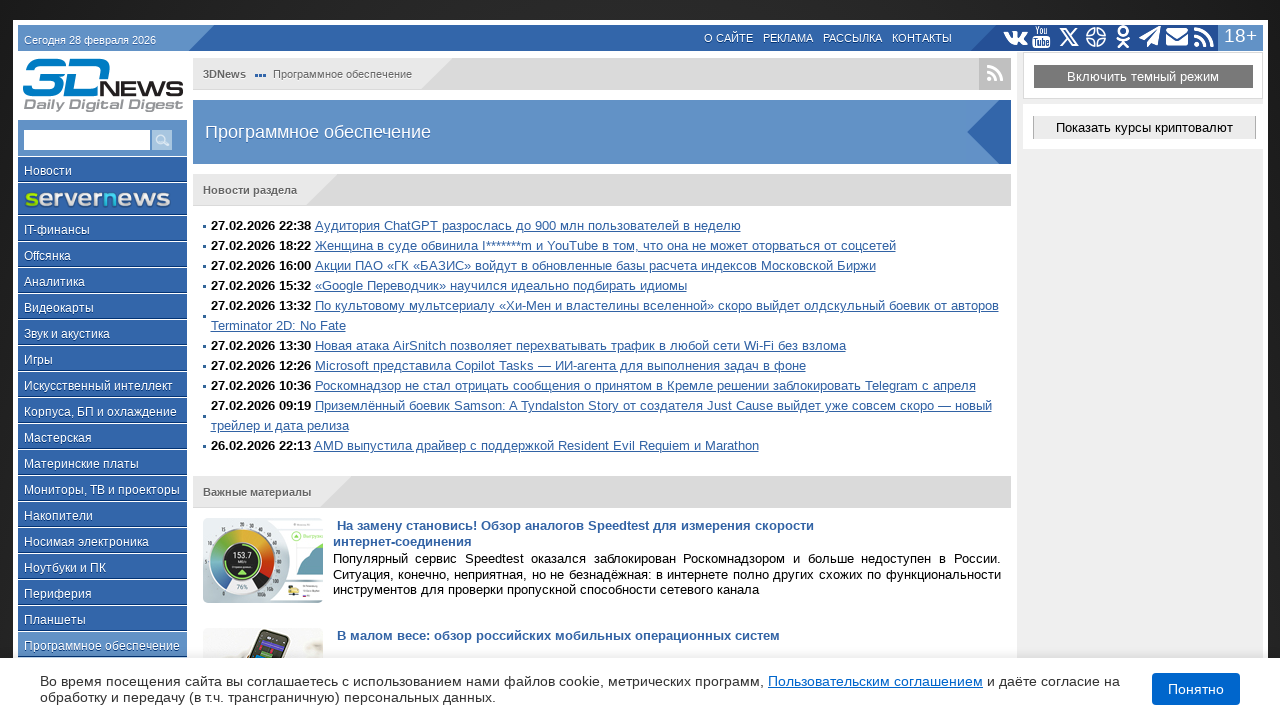

Software section page loaded (domcontentloaded)
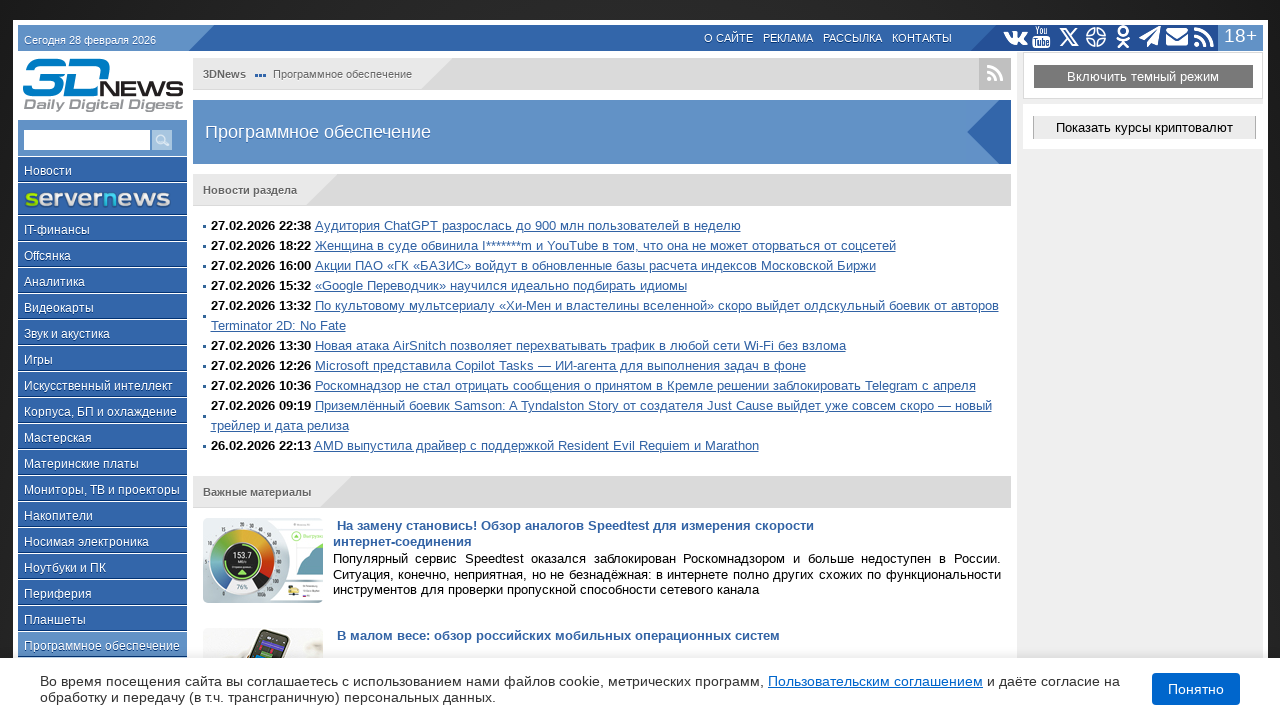

Logo element found on the page
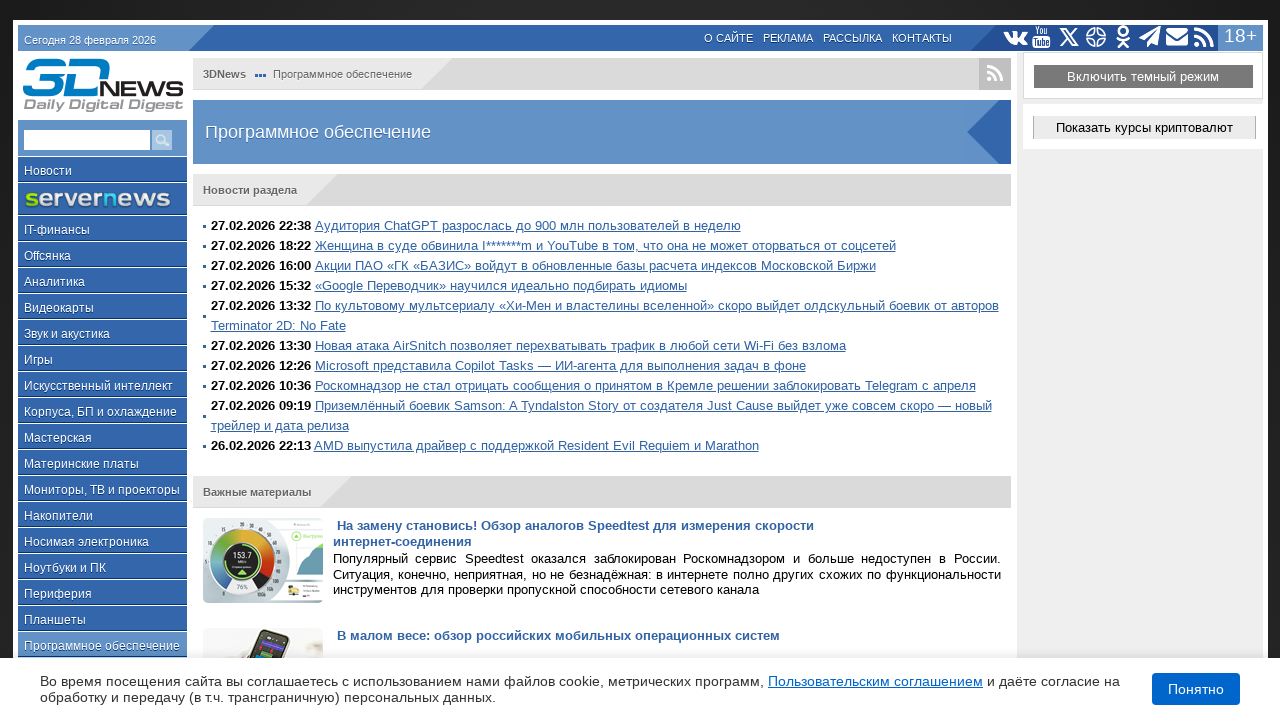

Search box element found on the page
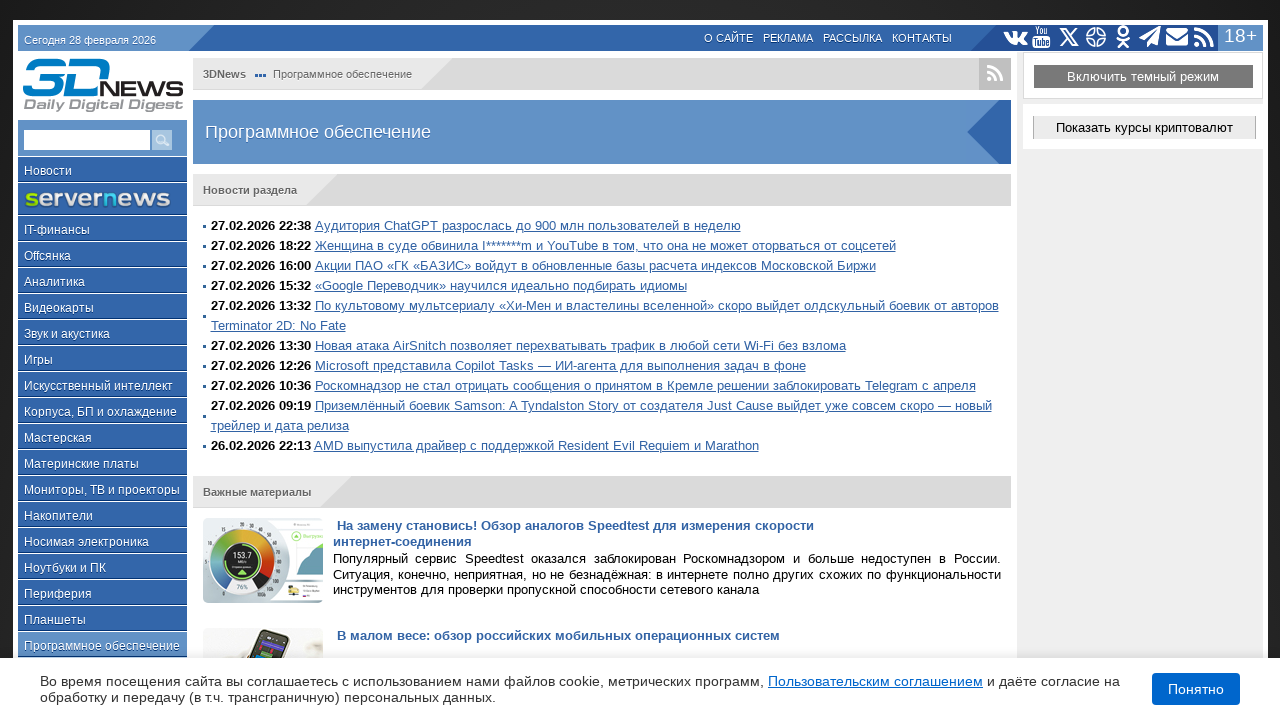

Section title element found on the page
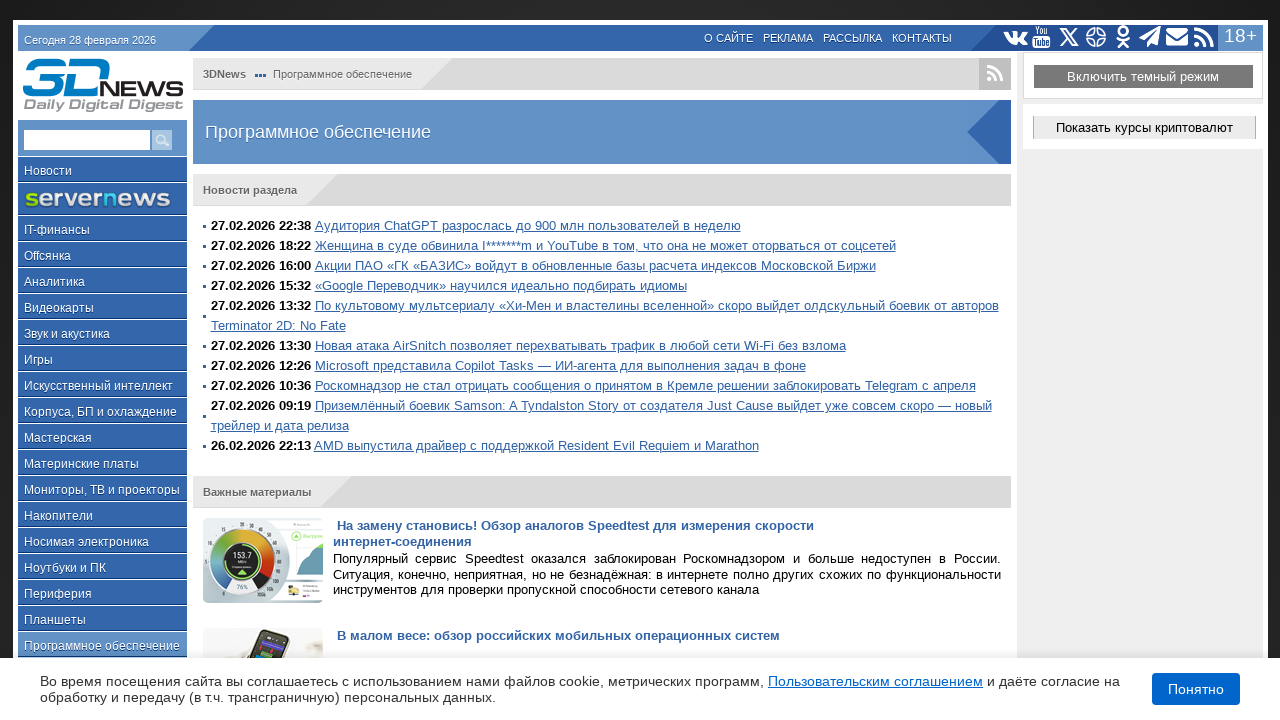

Section list element found on the page
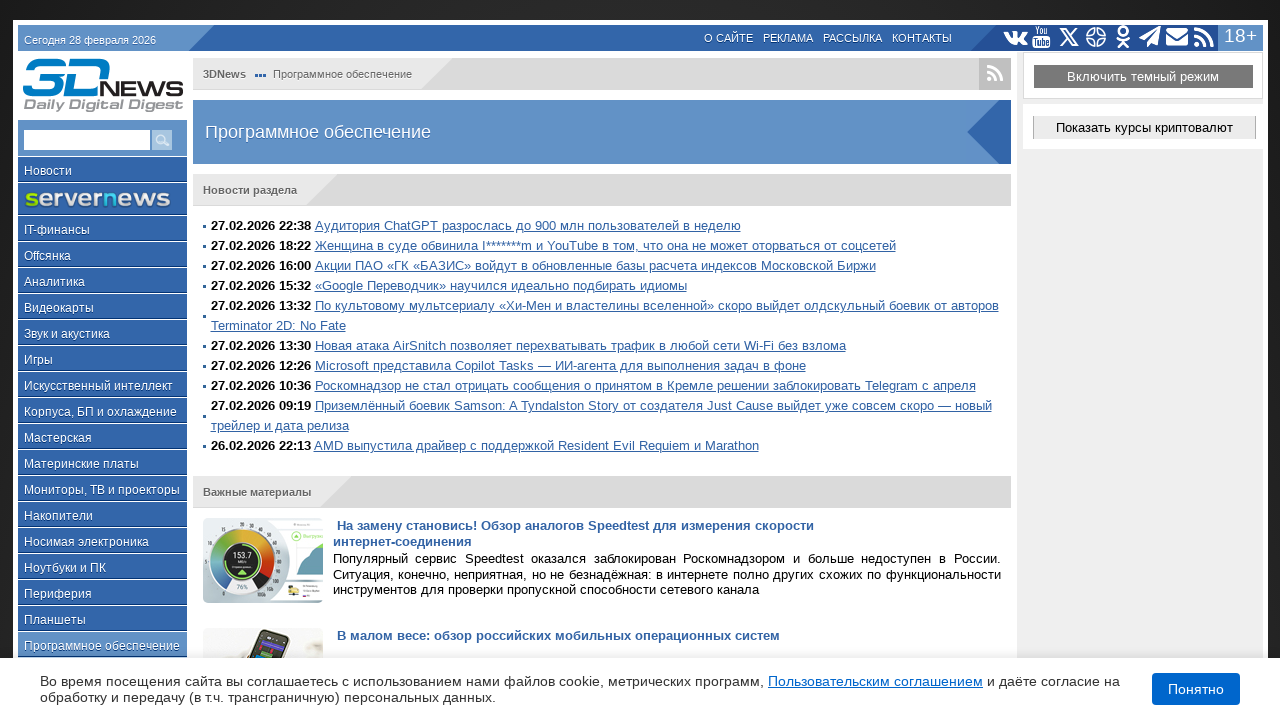

Archive section link found on the page
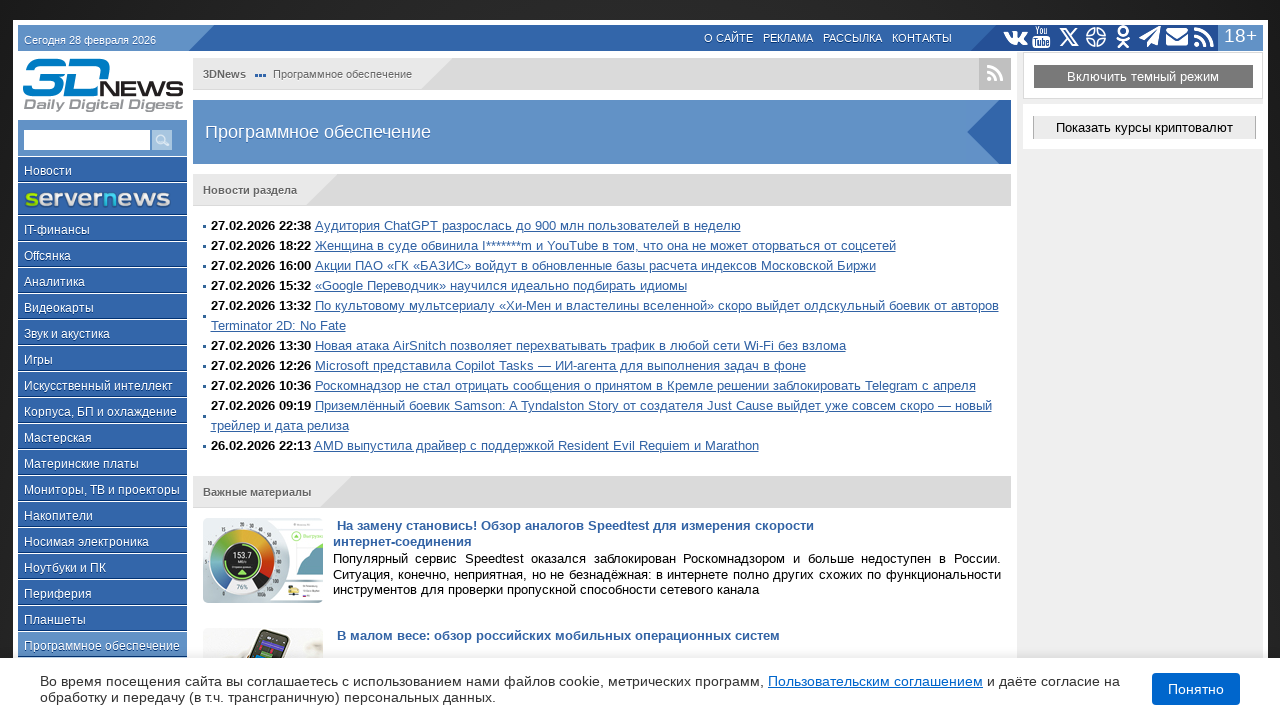

Clicked on logo to return to homepage at (102, 84) on img[alt='логотип 3DNews']
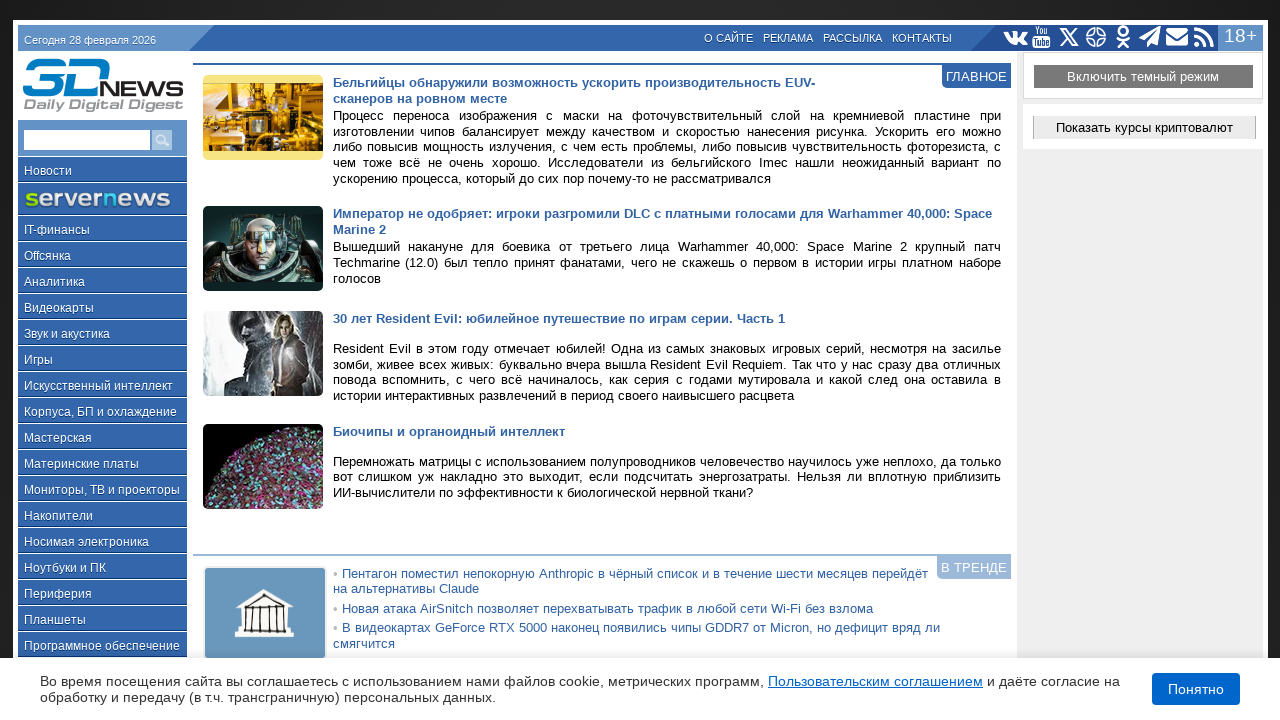

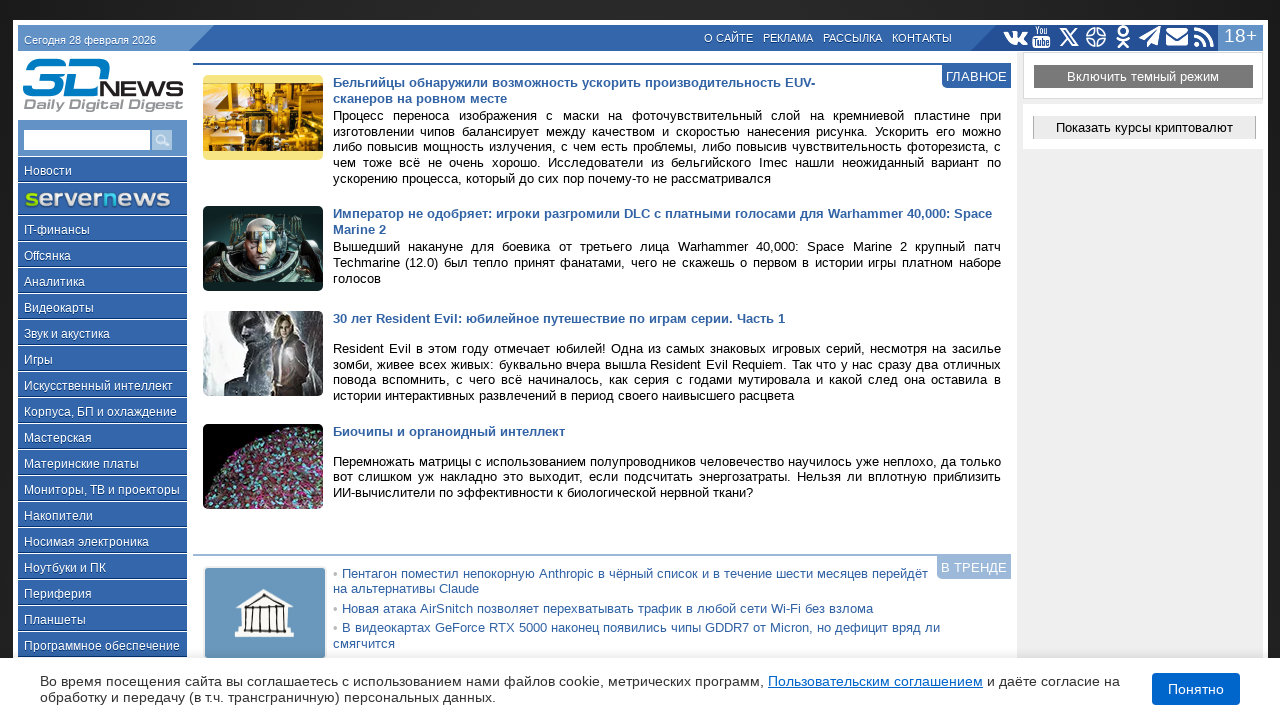